Tests that new todo items are appended to the bottom of the list and the counter displays correctly.

Starting URL: https://demo.playwright.dev/todomvc

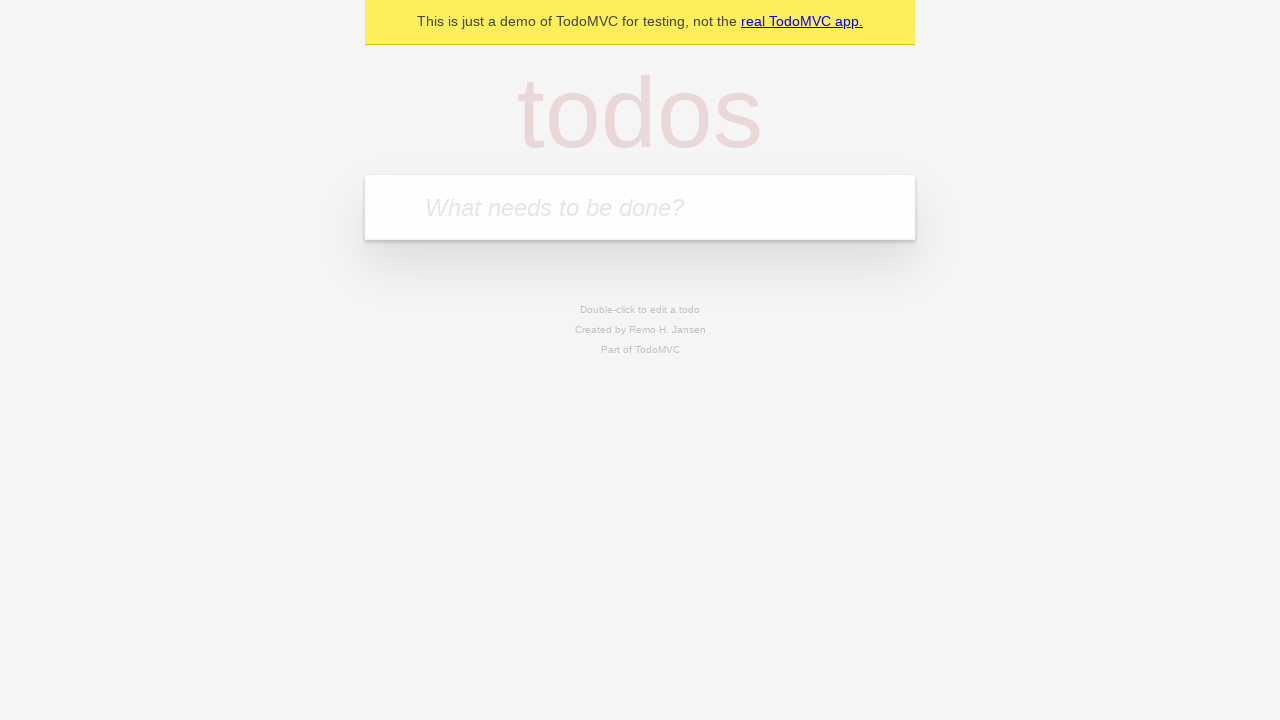

Located the 'What needs to be done?' input field
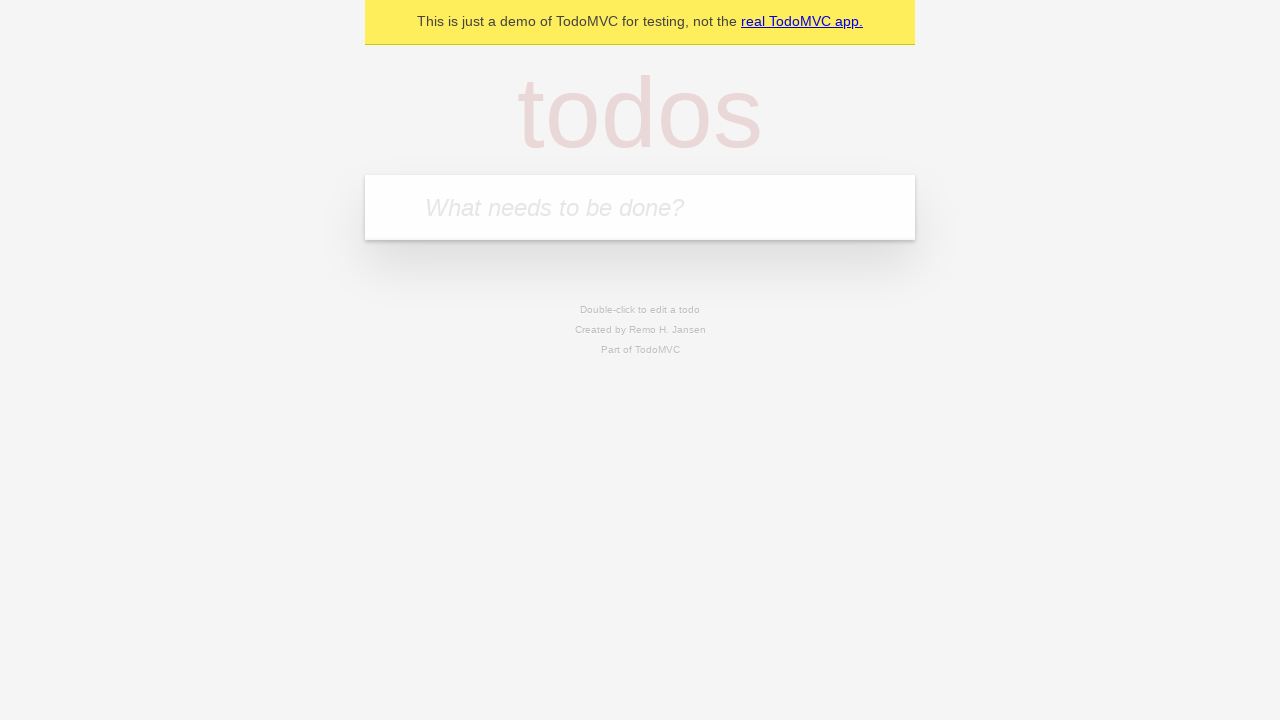

Filled first todo item: 'watch monty python' on internal:attr=[placeholder="What needs to be done?"i]
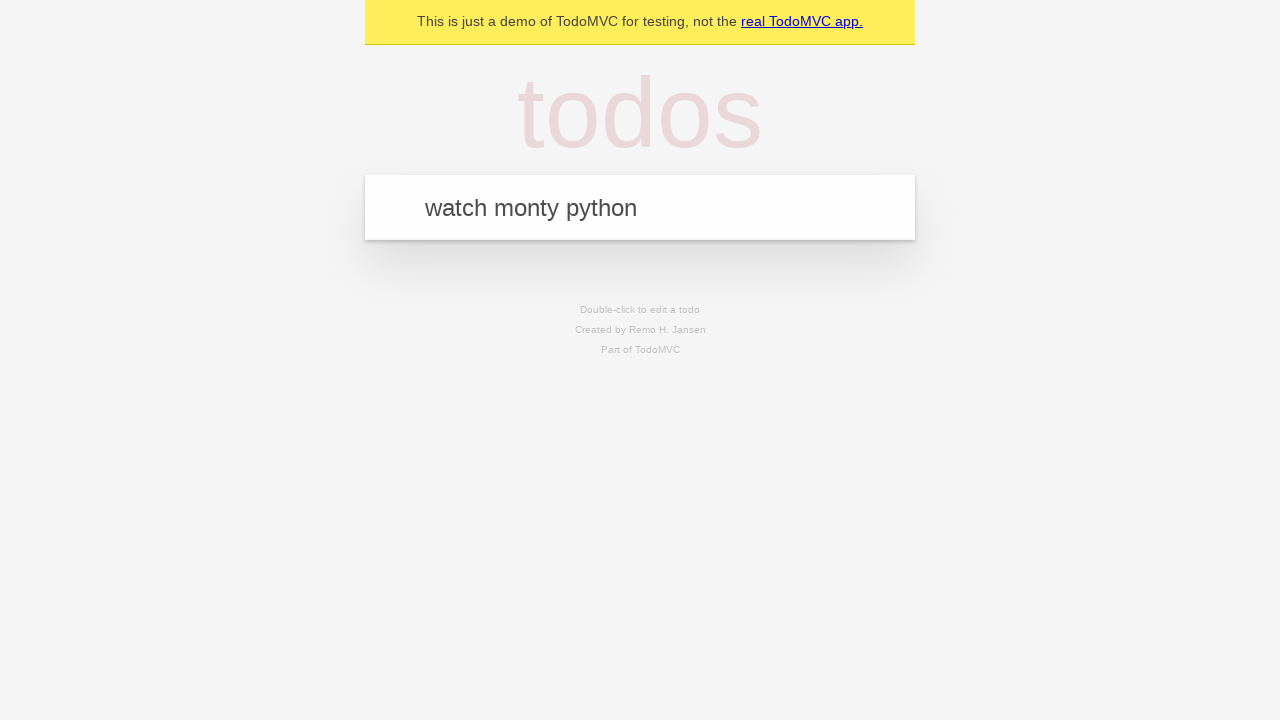

Pressed Enter to add first todo item on internal:attr=[placeholder="What needs to be done?"i]
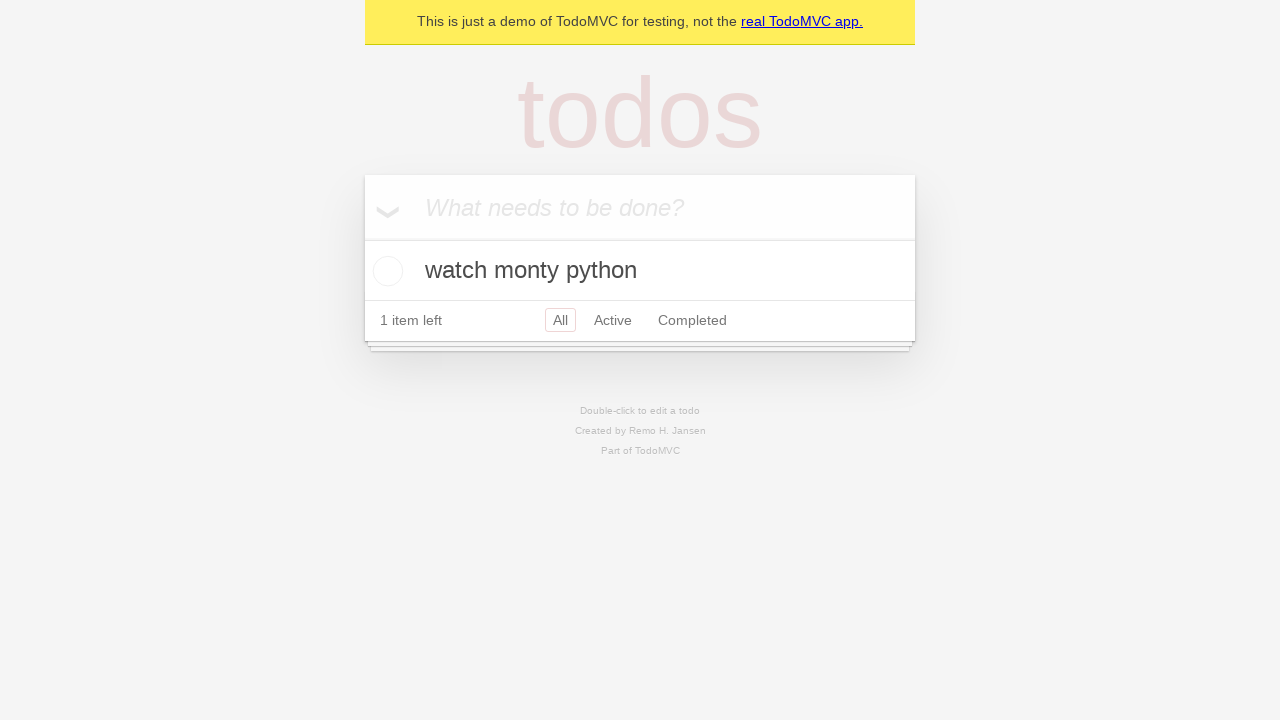

Filled second todo item: 'feed the cat' on internal:attr=[placeholder="What needs to be done?"i]
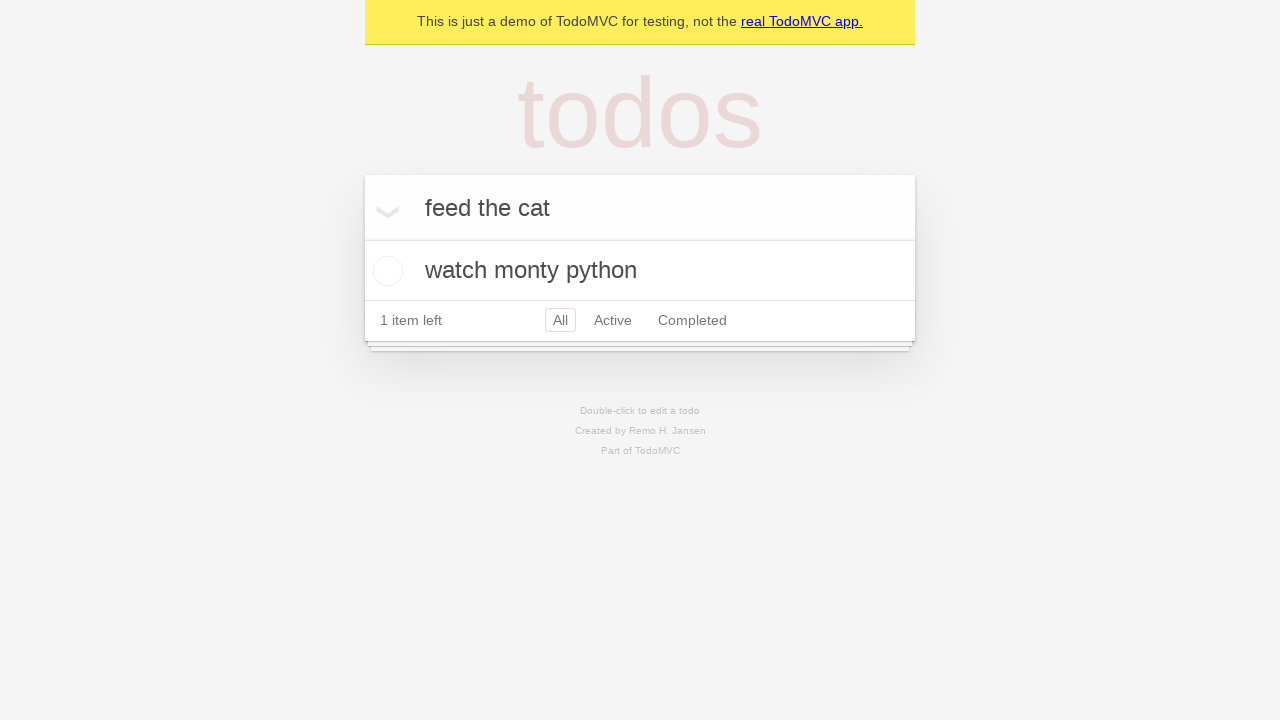

Pressed Enter to add second todo item on internal:attr=[placeholder="What needs to be done?"i]
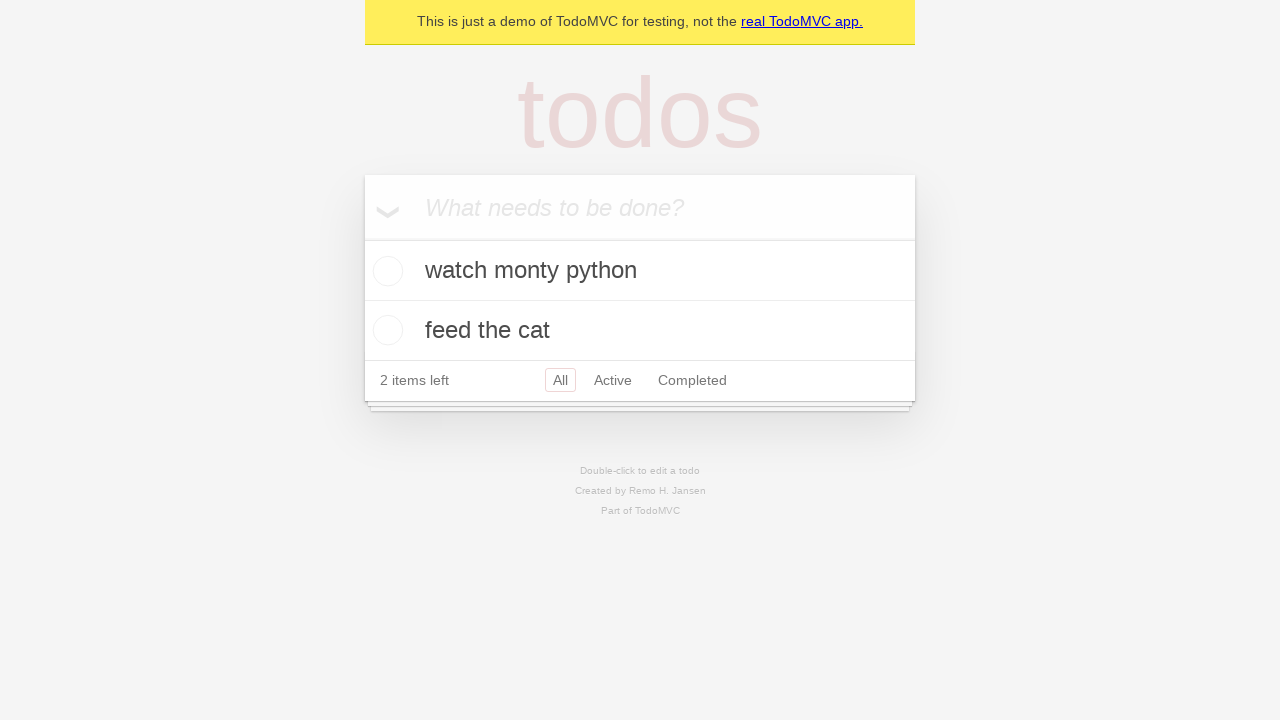

Filled third todo item: 'book a doctors appointment' on internal:attr=[placeholder="What needs to be done?"i]
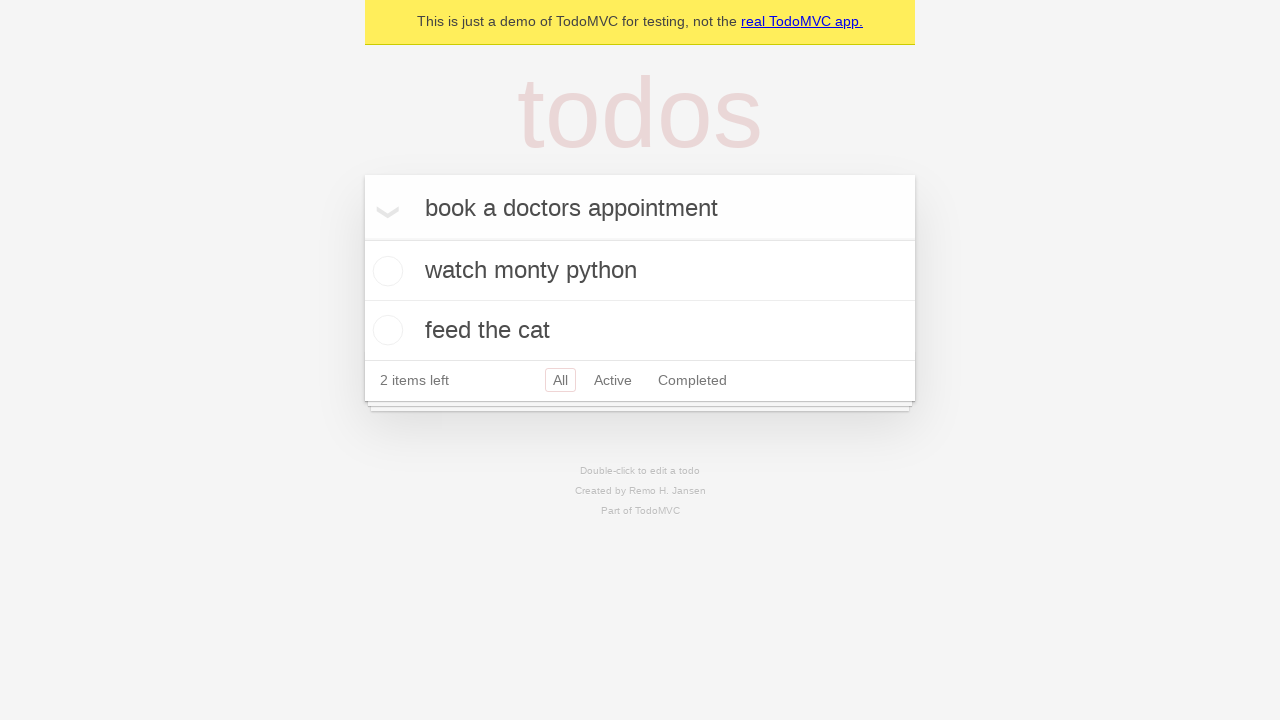

Pressed Enter to add third todo item on internal:attr=[placeholder="What needs to be done?"i]
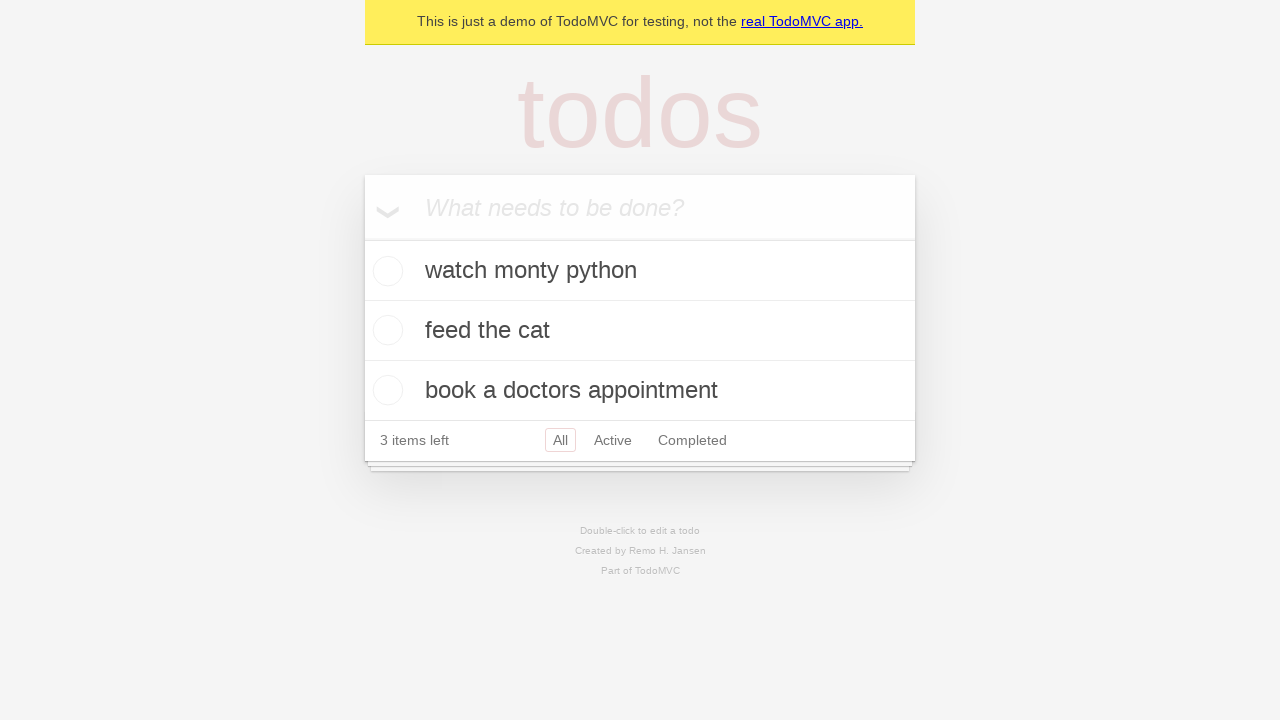

Verified todo count element is visible
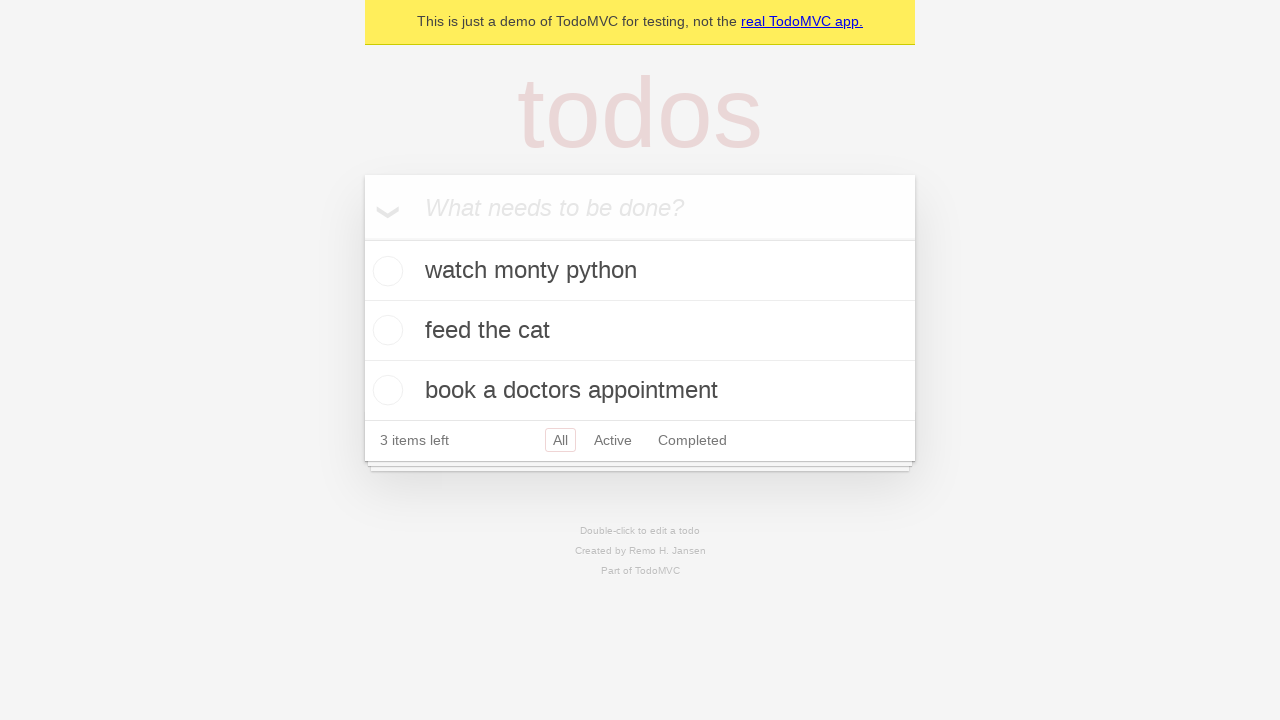

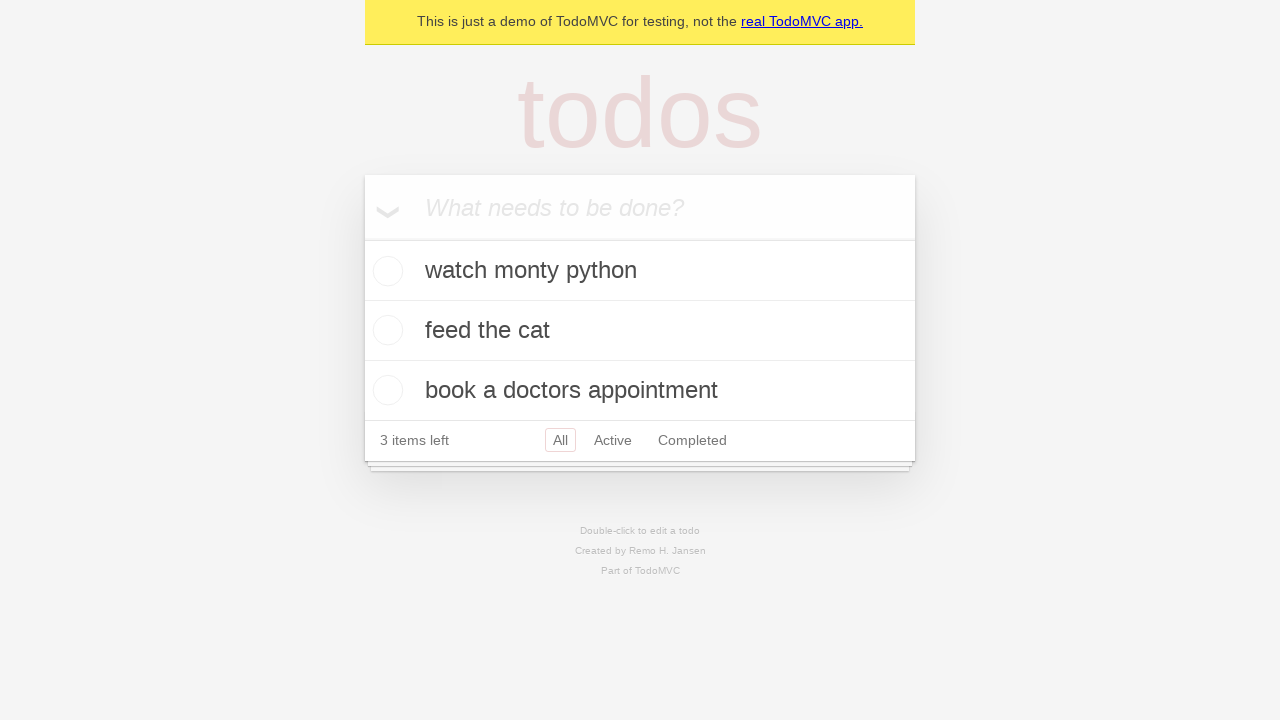